Tests form validation with empty employee number field, expecting error message for number field to be displayed

Starting URL: https://elenarivero.github.io/Ejercicio2/index.html

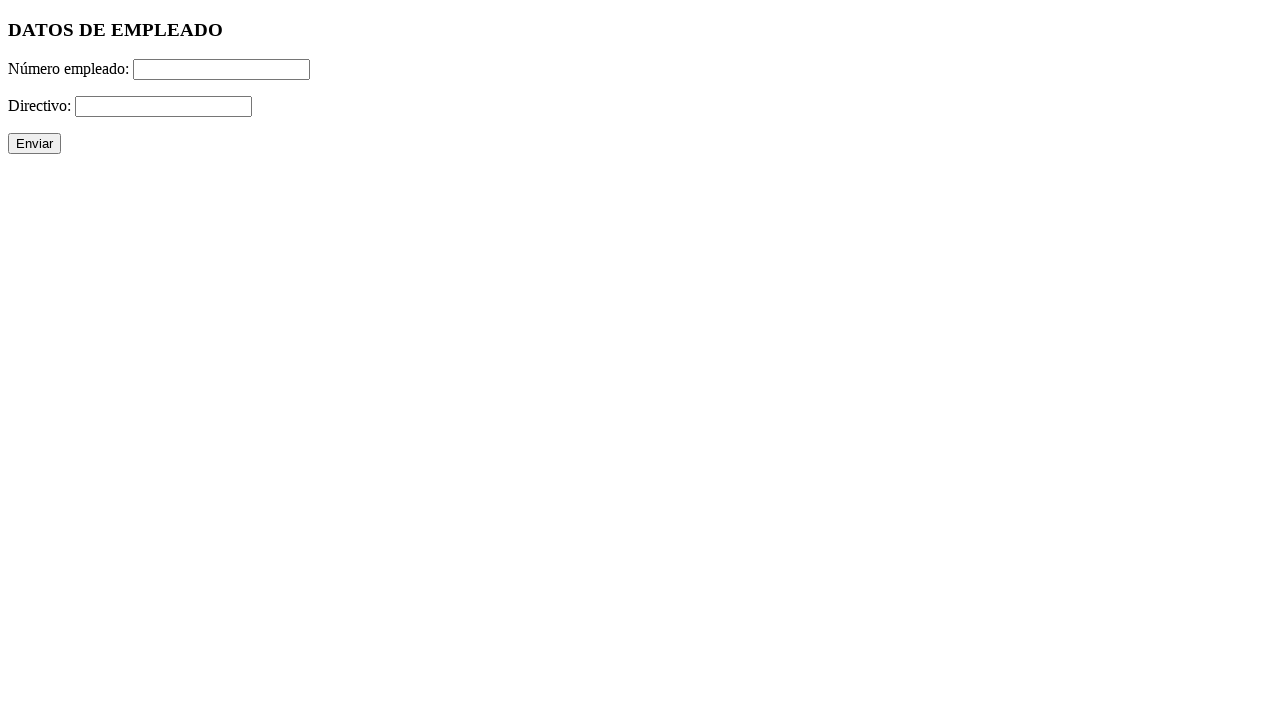

Left employee number field empty on #numero
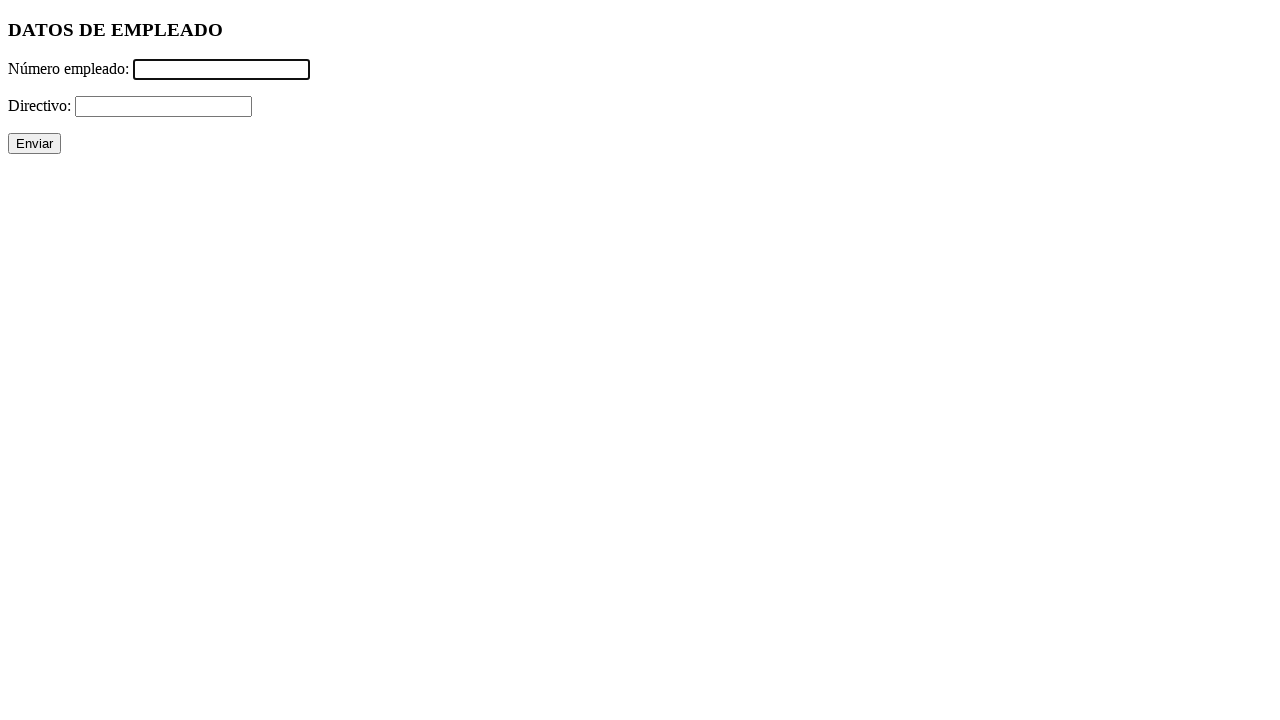

Filled directivo field with '-' on #directivo
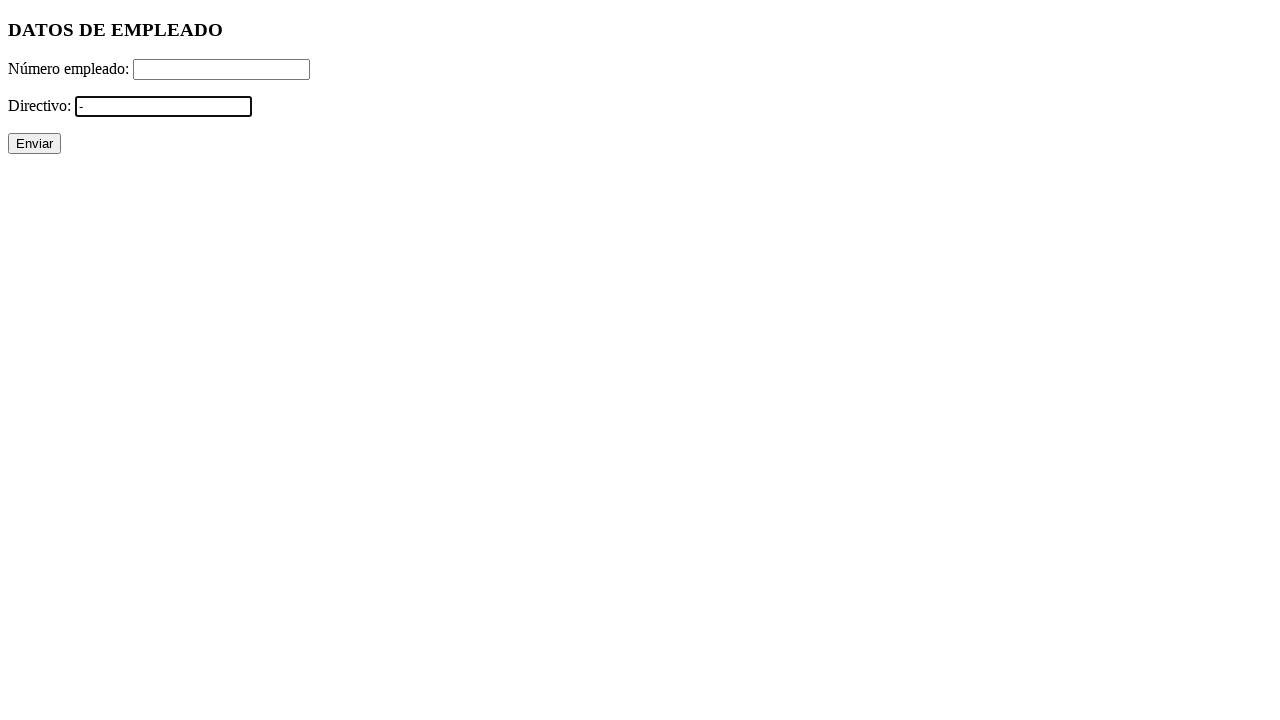

Clicked submit button at (34, 144) on xpath=//p/input[@type='submit']
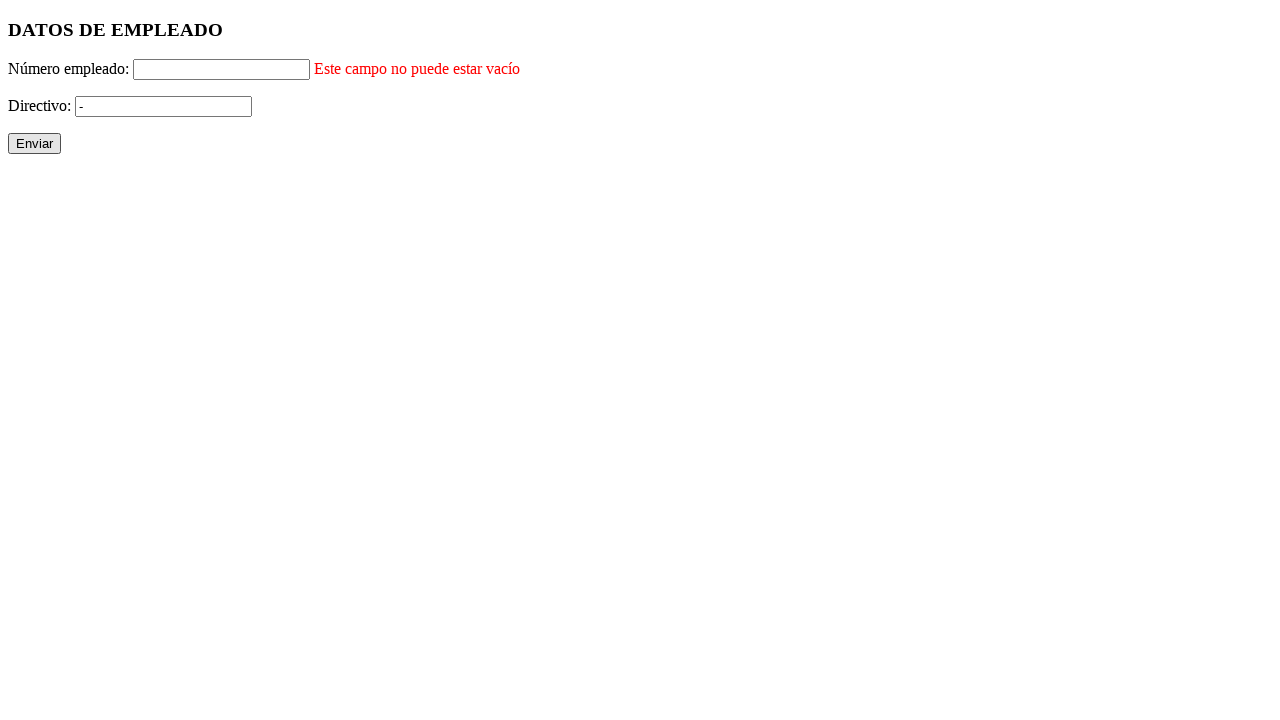

Error message for number field is displayed
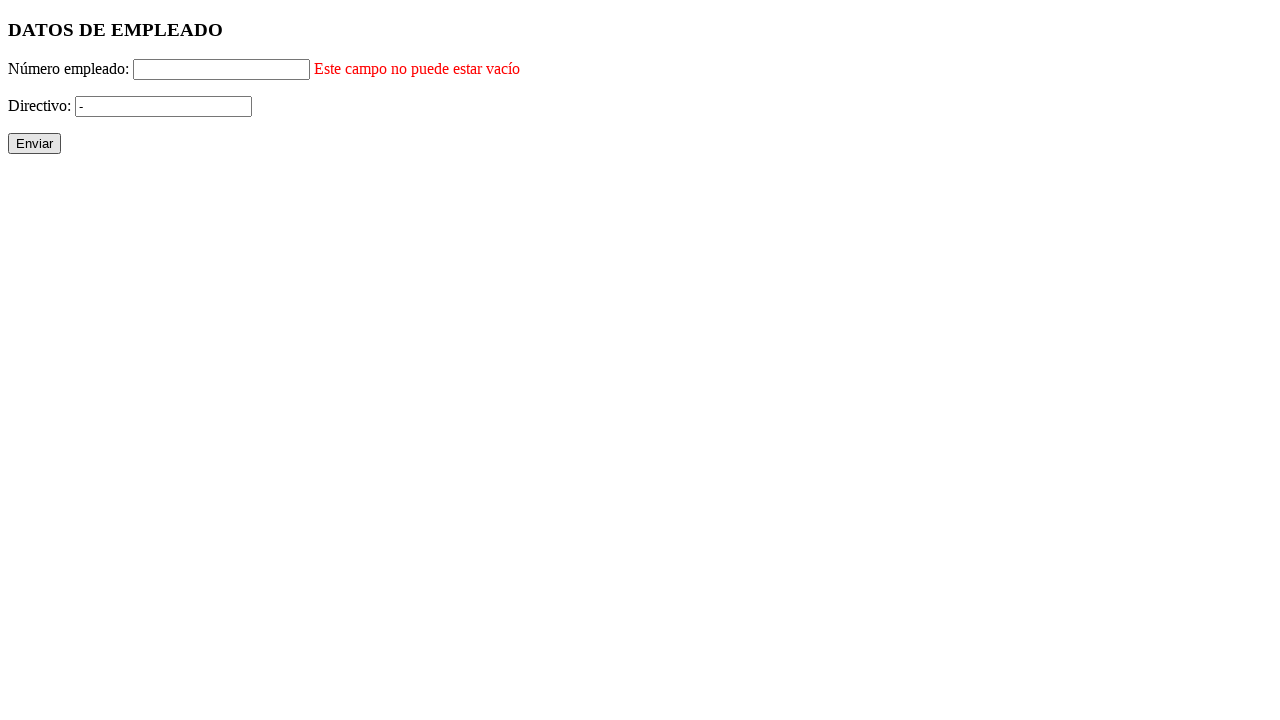

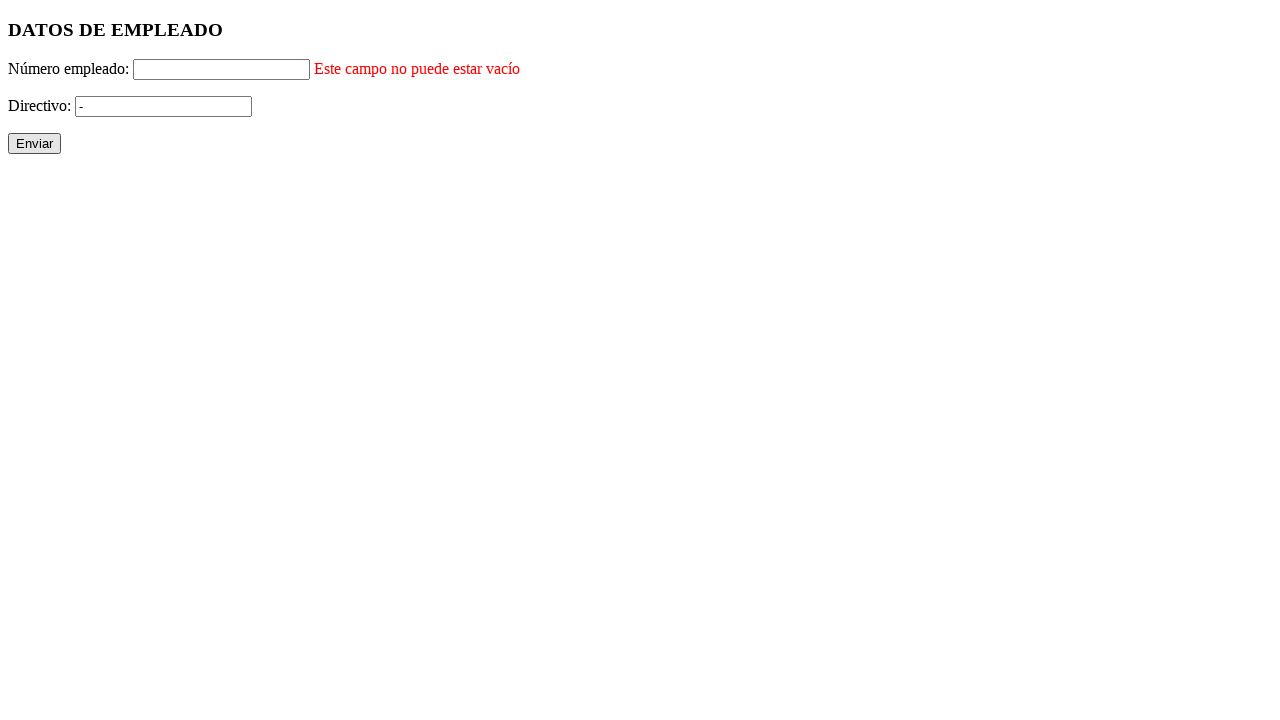